Tests that clicking the Email column header sorts the email addresses in ascending alphabetical order.

Starting URL: http://the-internet.herokuapp.com/tables

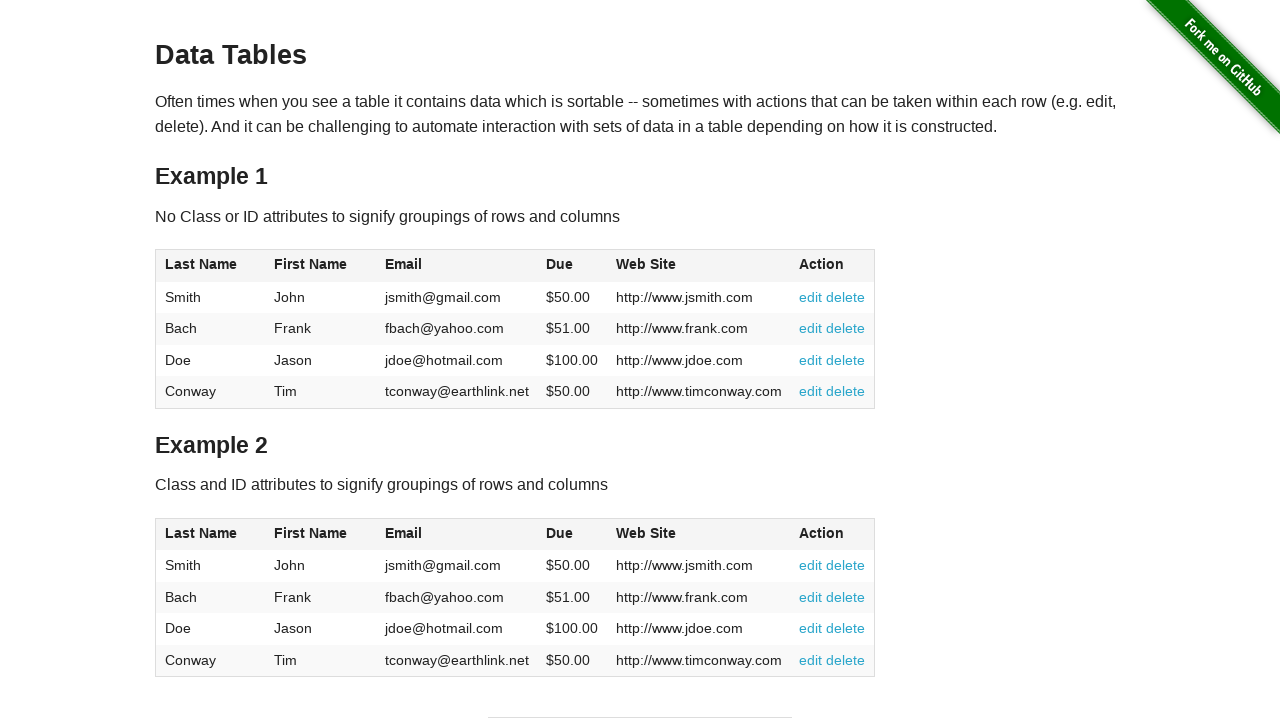

Clicked Email column header to sort ascending at (457, 266) on #table1 thead tr th:nth-of-type(3)
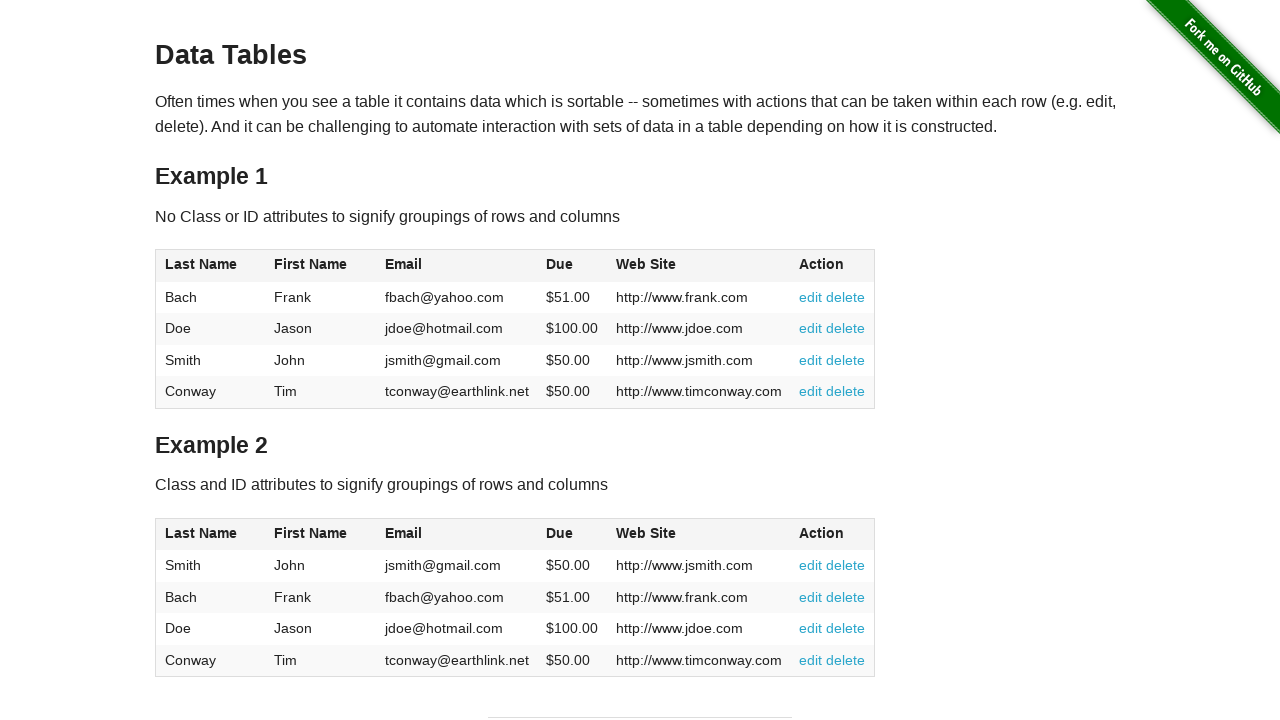

Table loaded and email cells are visible
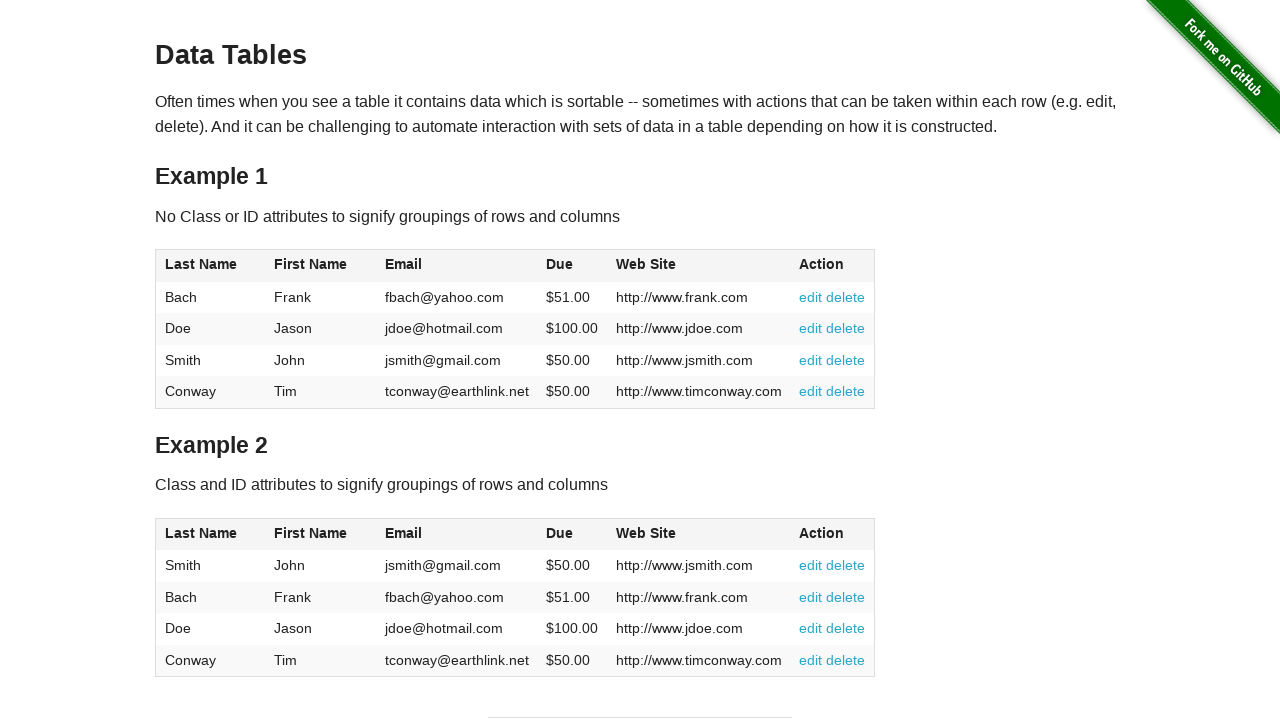

Retrieved all email cells from table
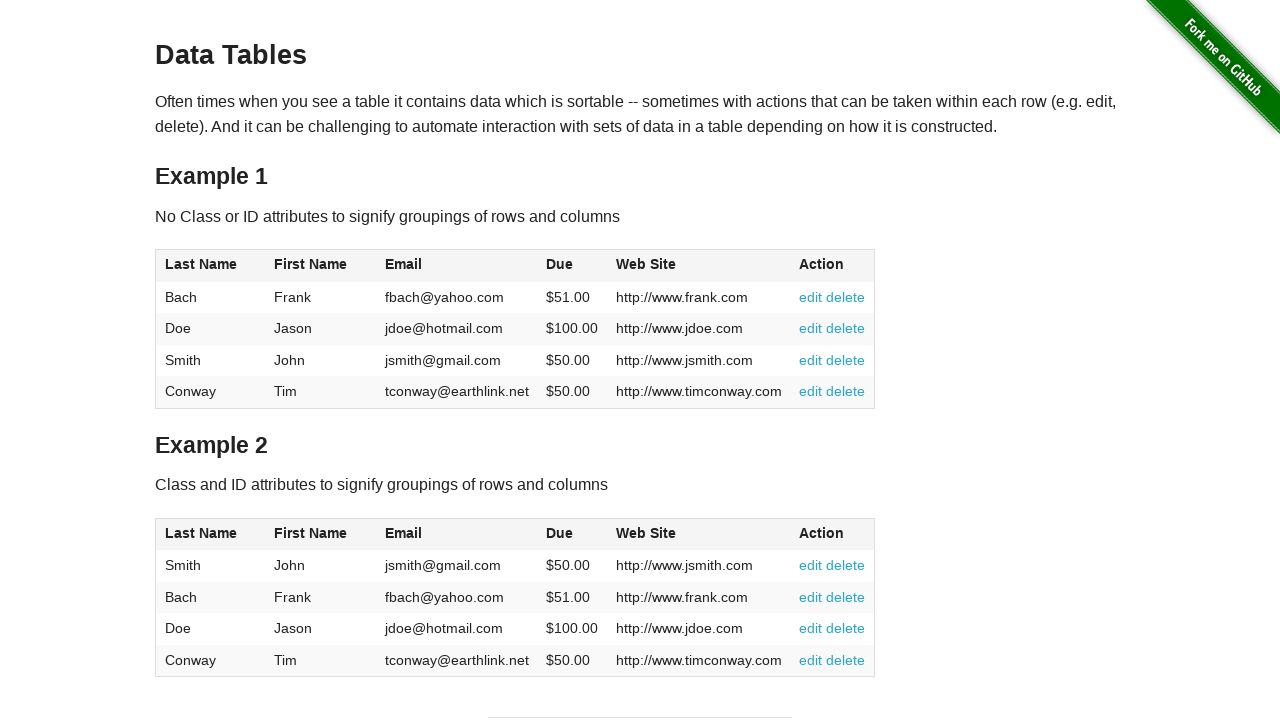

Extracted 4 email values from cells
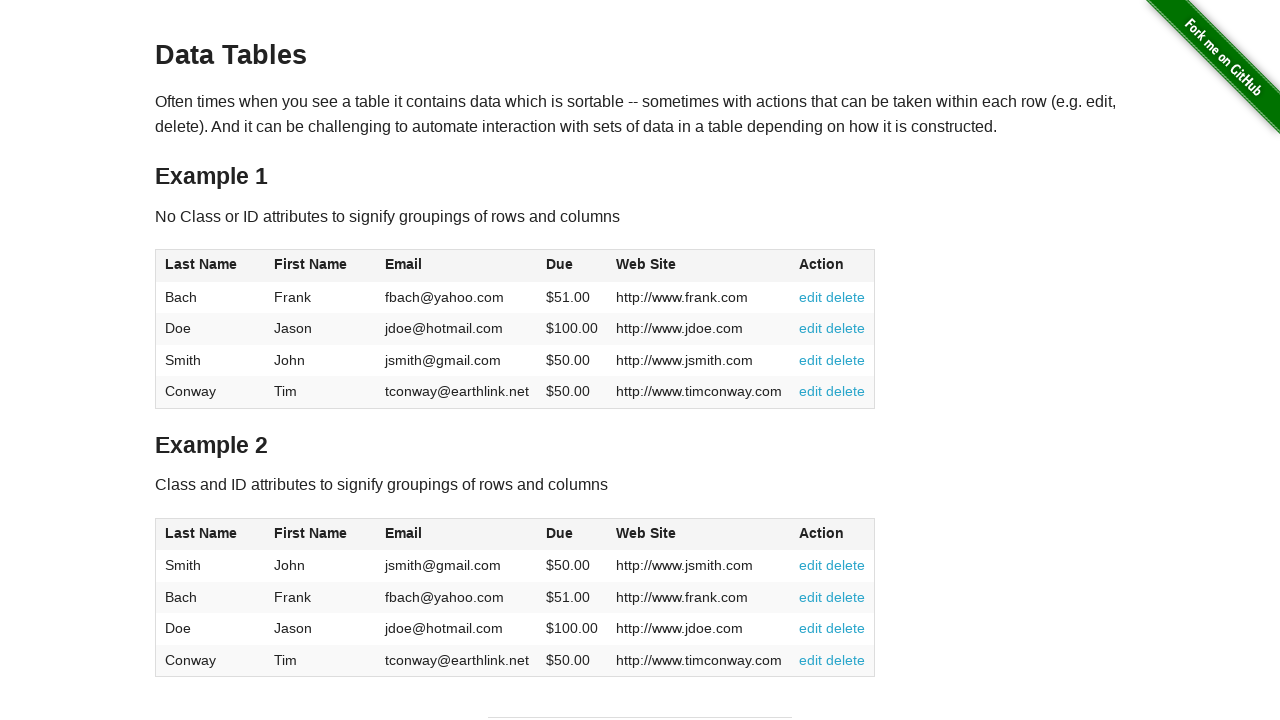

Verified email 1 'fbach@yahoo.com' <= 'jdoe@hotmail.com' in ascending order
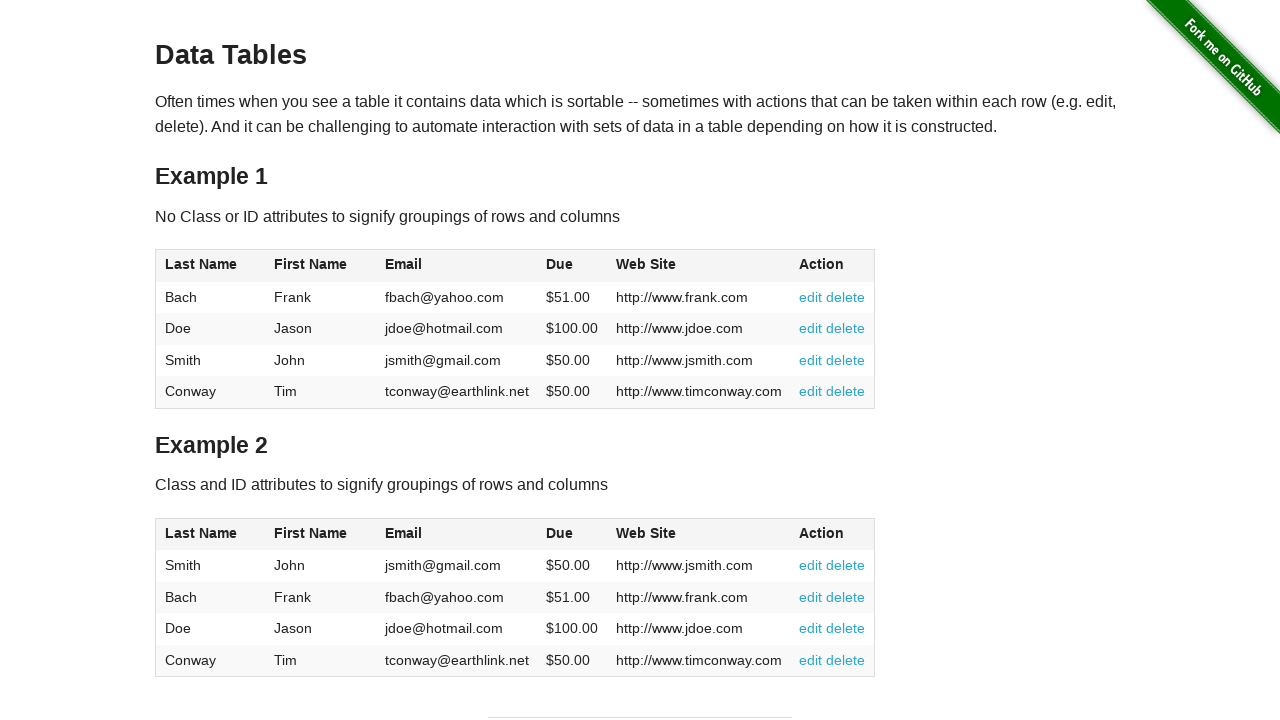

Verified email 2 'jdoe@hotmail.com' <= 'jsmith@gmail.com' in ascending order
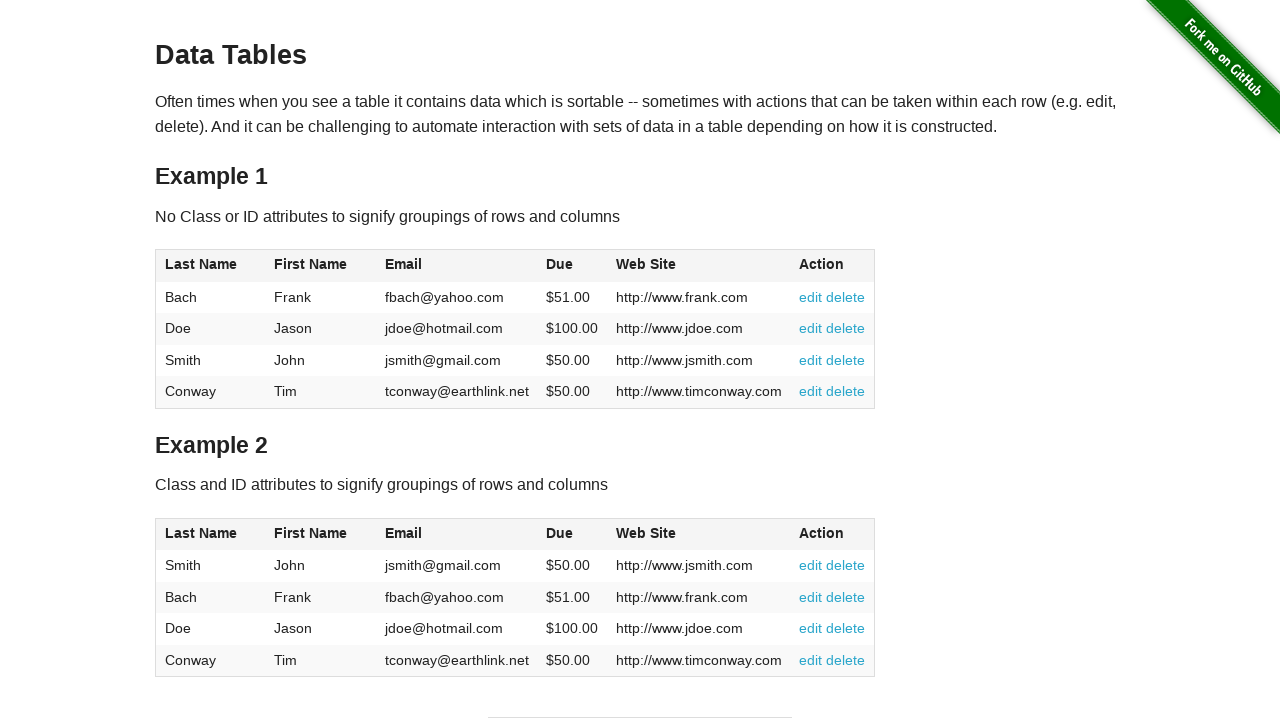

Verified email 3 'jsmith@gmail.com' <= 'tconway@earthlink.net' in ascending order
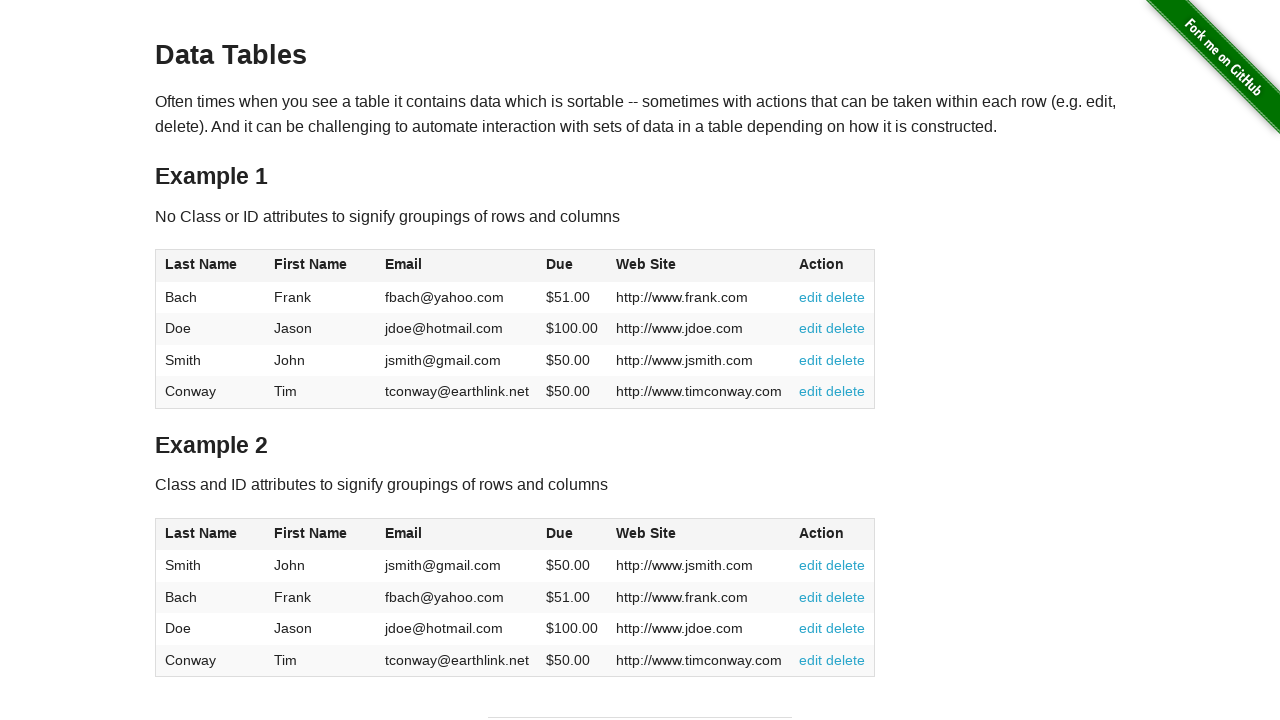

All email addresses verified to be in ascending alphabetical order
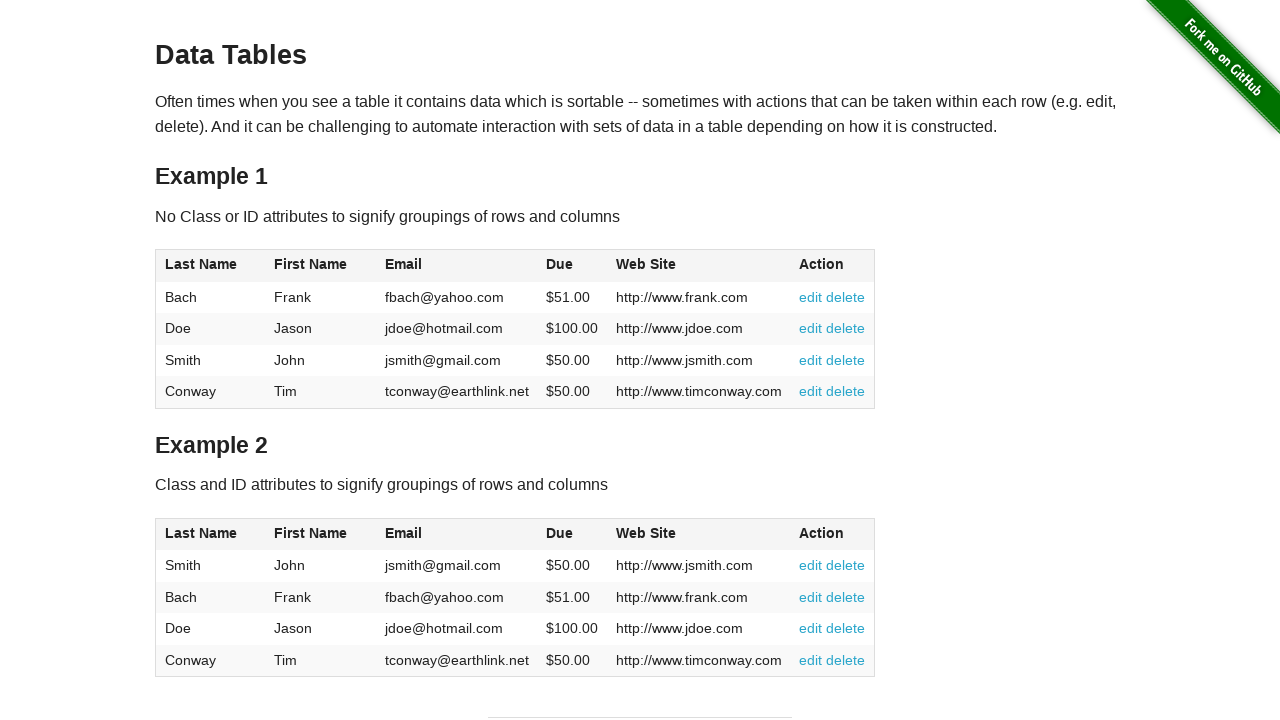

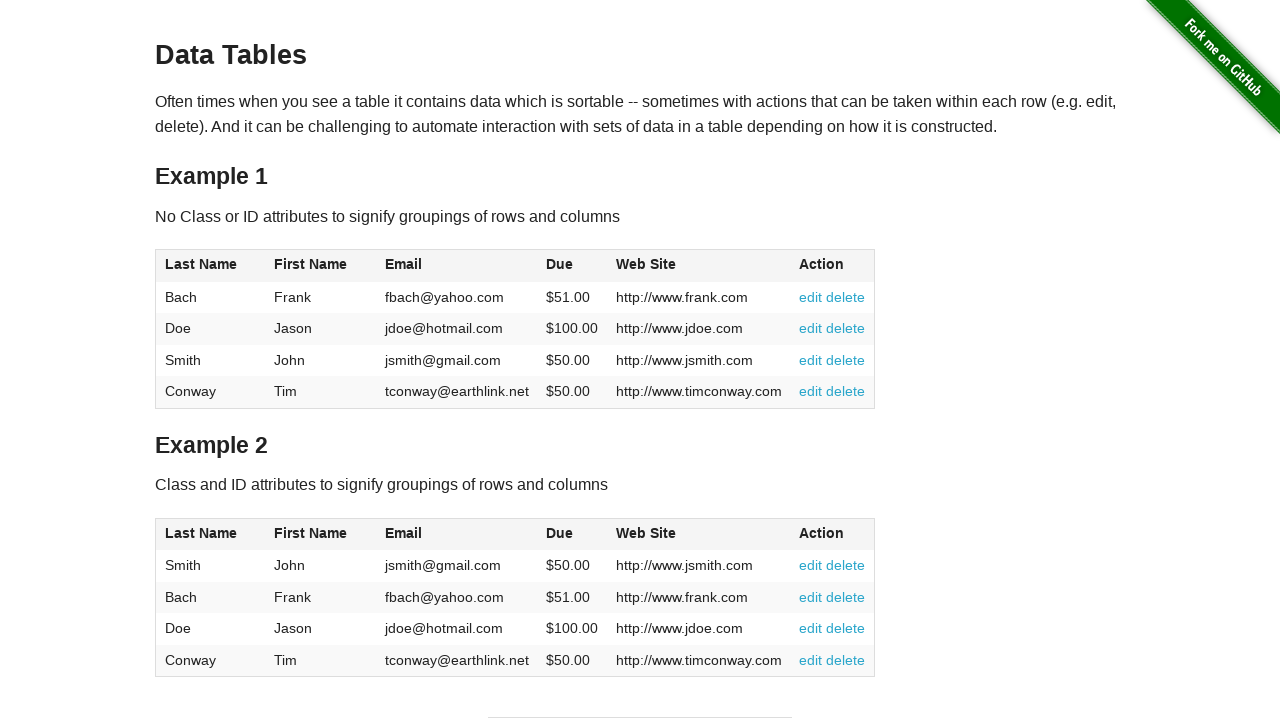